Navigates to VCTC Pune website and demonstrates window positioning by setting and getting the browser window position

Starting URL: https://vctcpune.com/

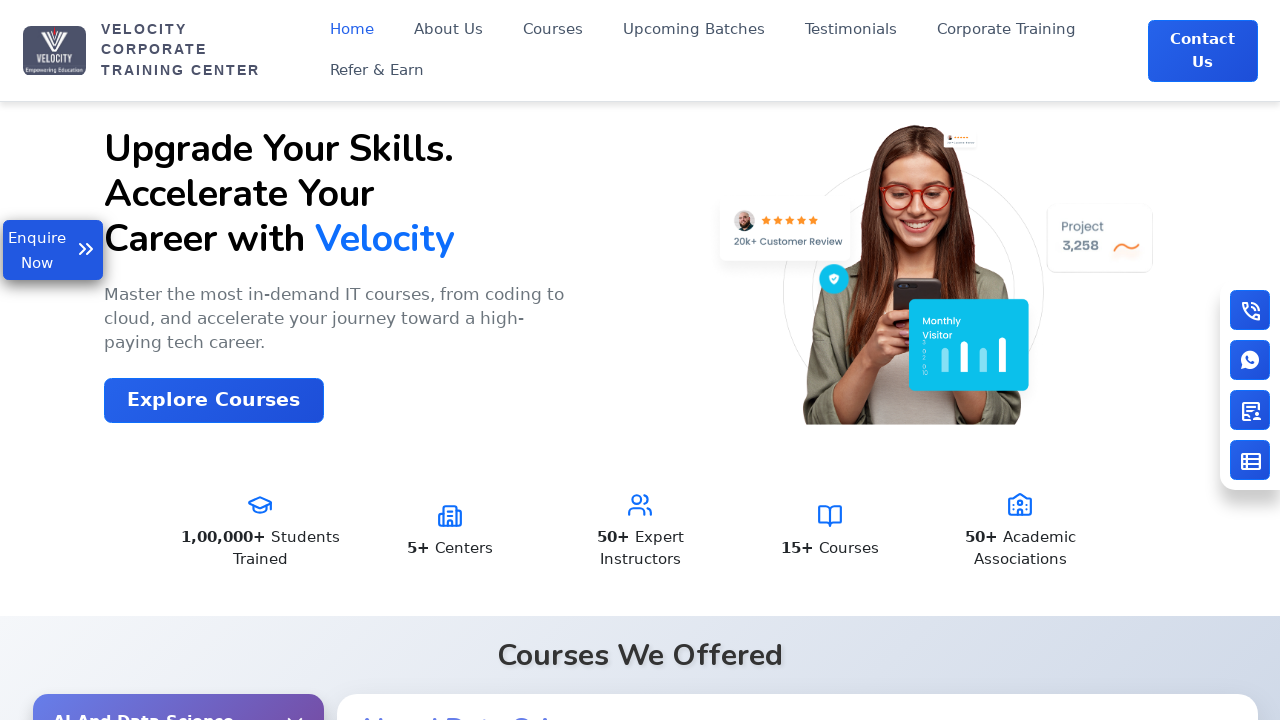

Retrieved current viewport size
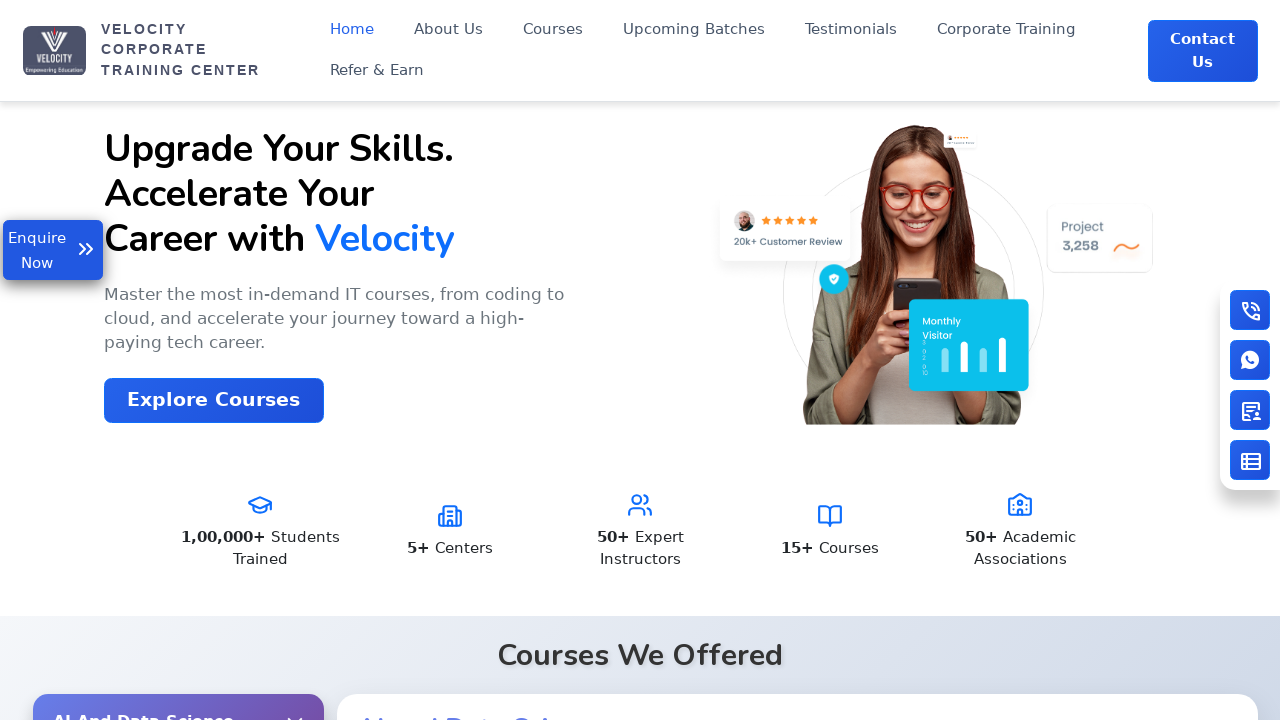

Waited for page to reach networkidle load state
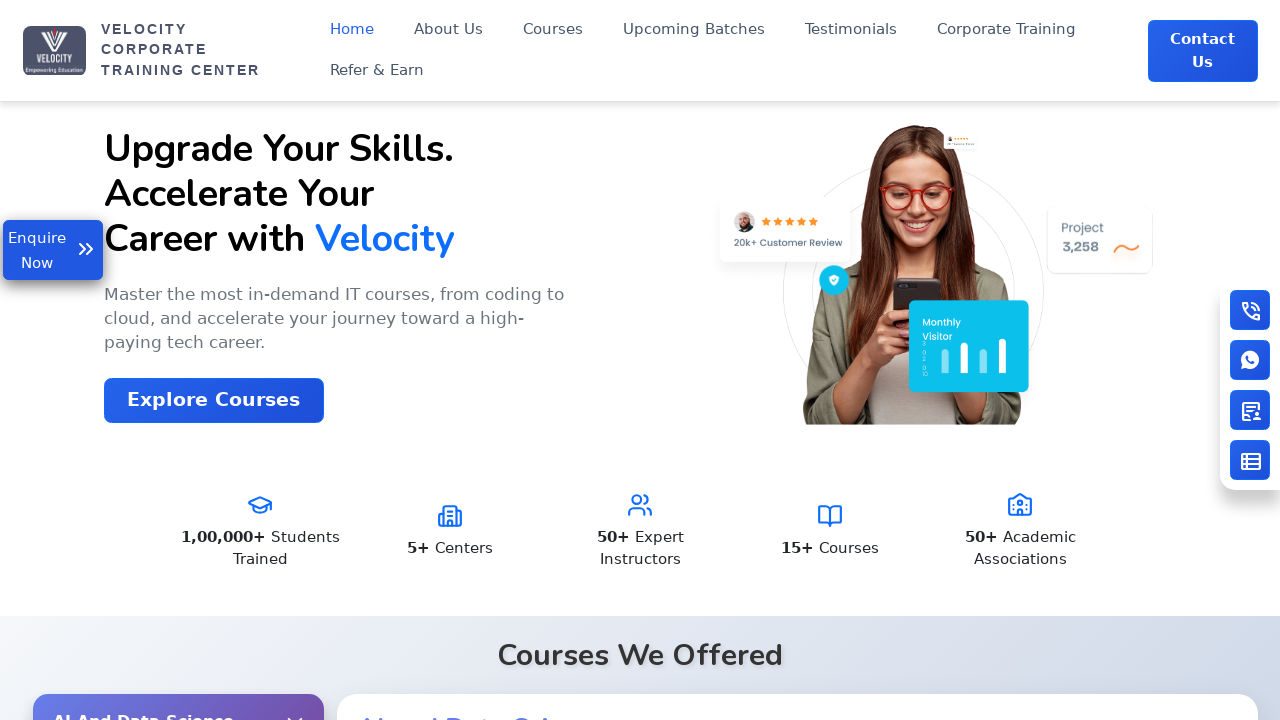

VCTC Pune website page successfully loaded and ready
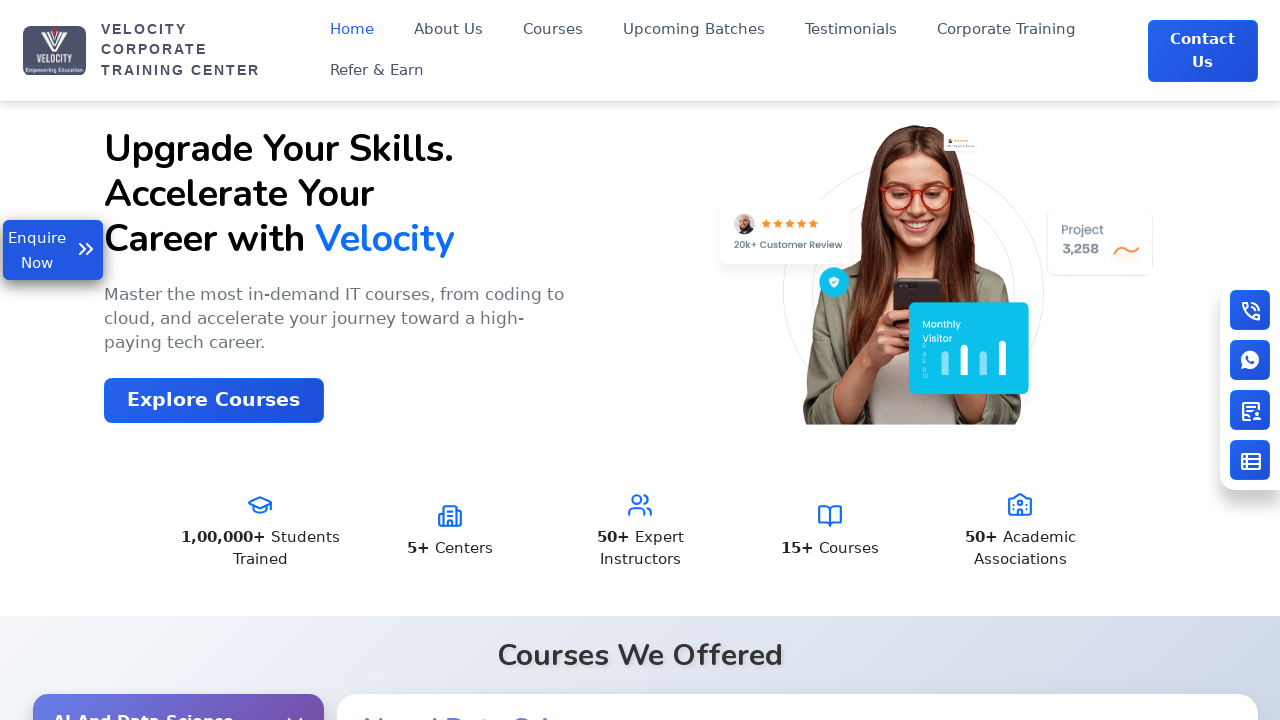

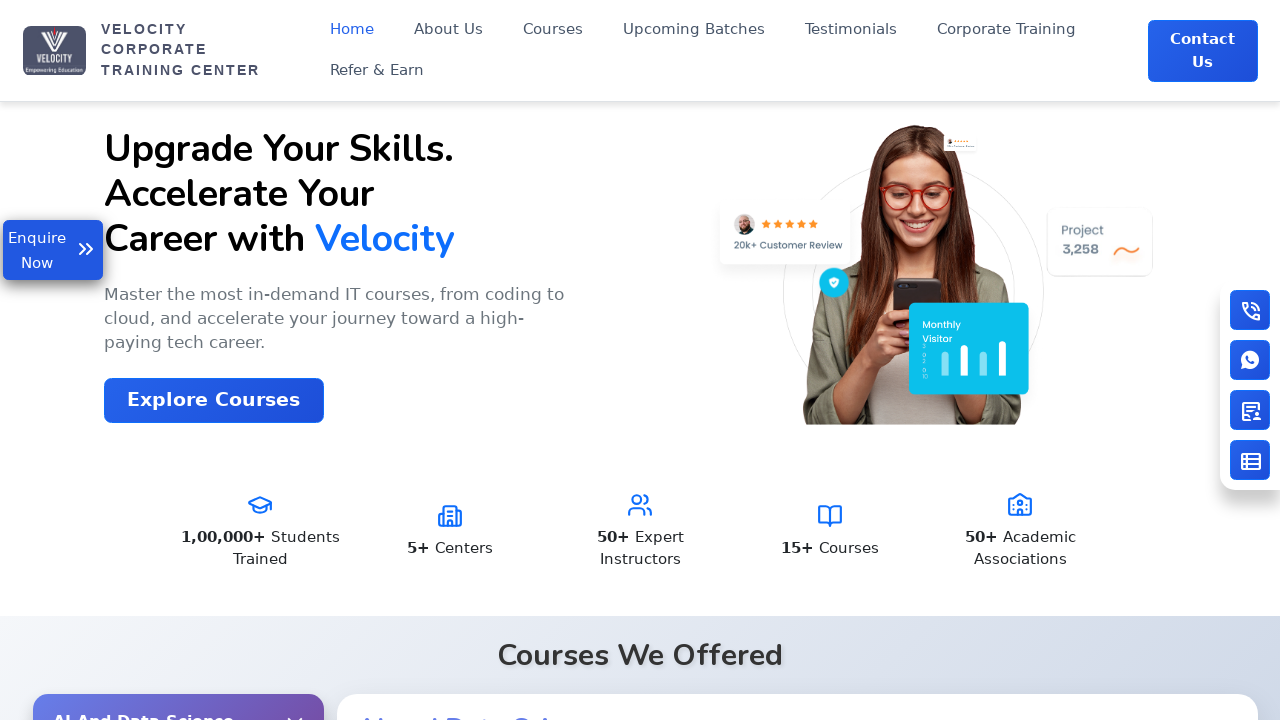